Tests clicking buttons on the Challenging DOM page and retrieves the text from the red button to verify element interaction.

Starting URL: https://the-internet.herokuapp.com/challenging_dom

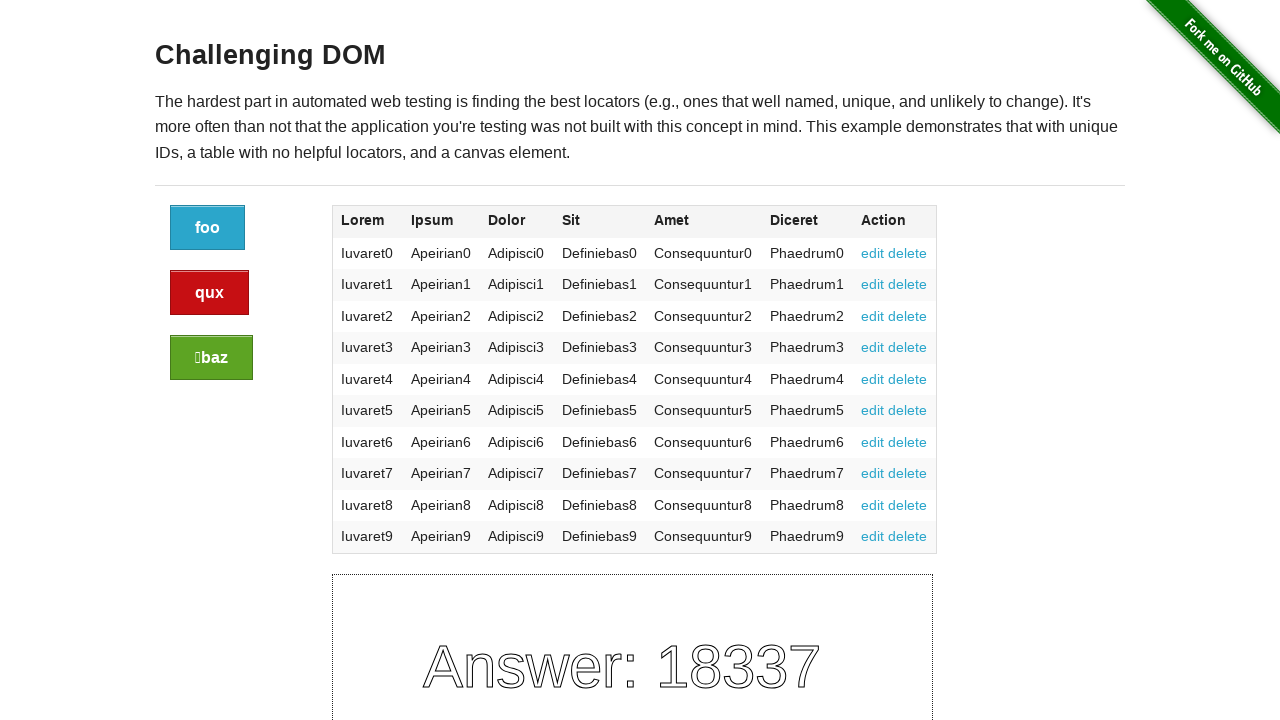

Clicked the green success button at (212, 358) on .button.success
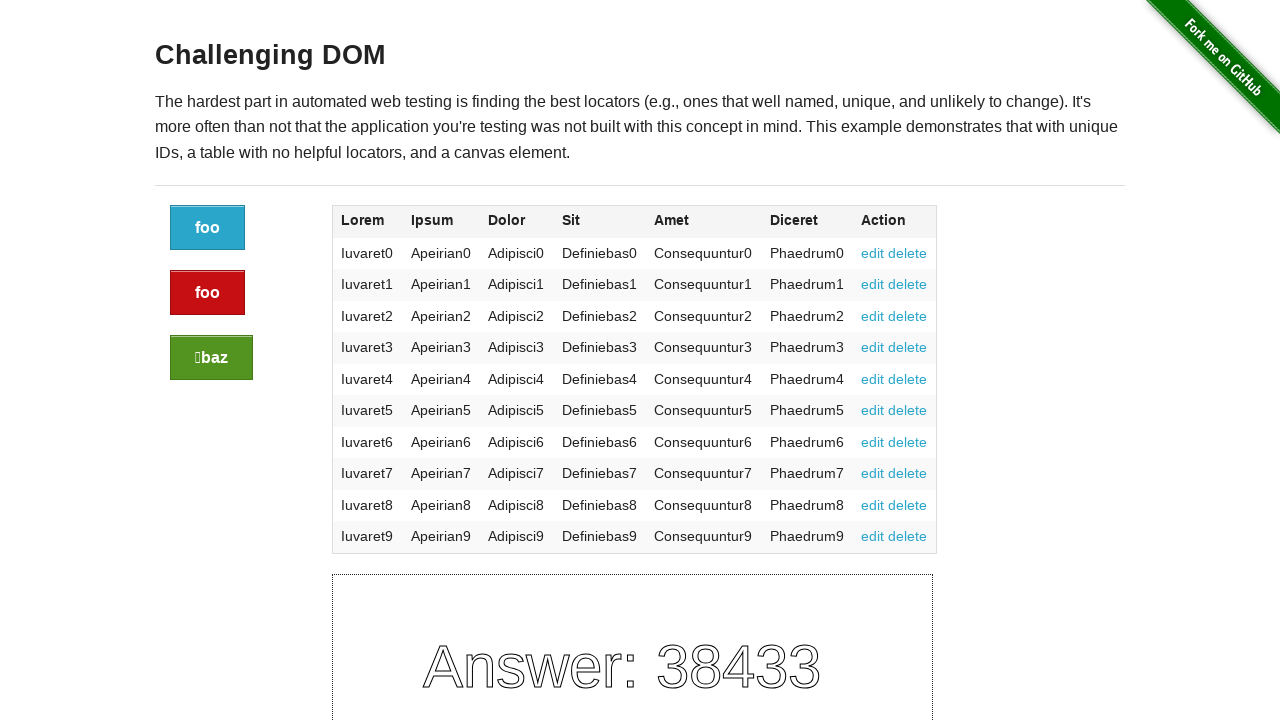

Clicked the blue button at (208, 228) on .button
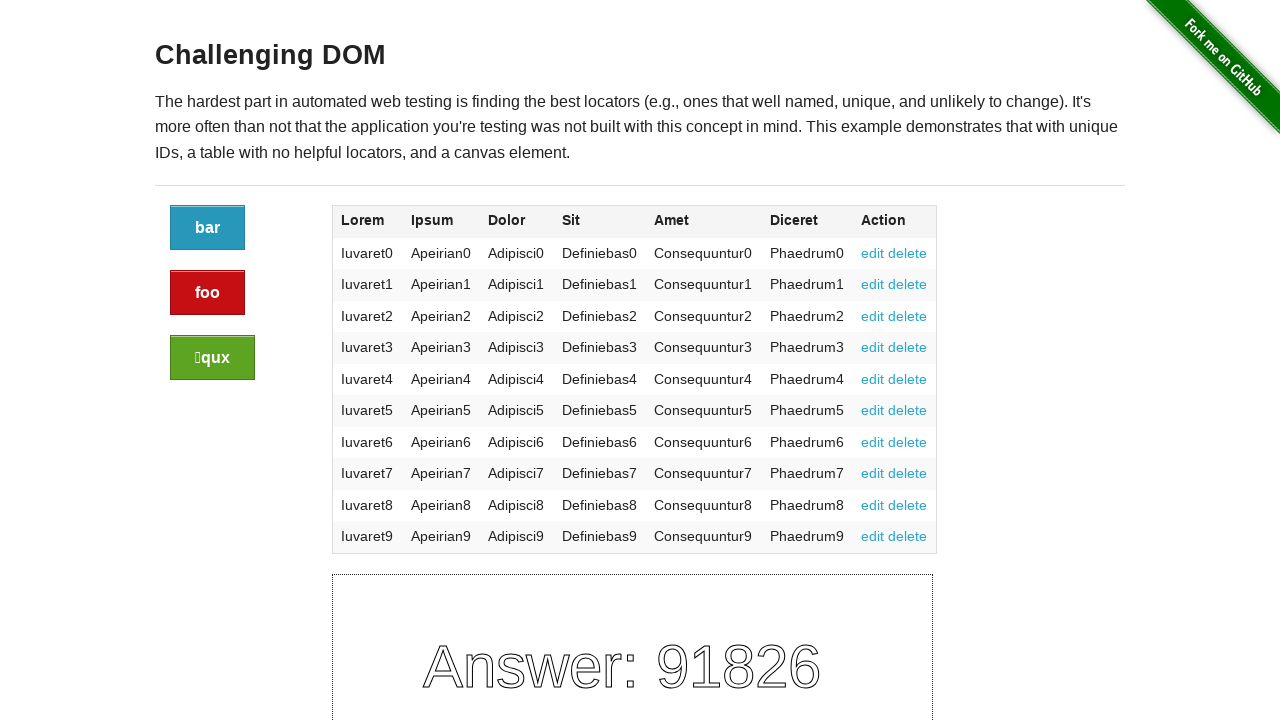

Retrieved text from red alert button
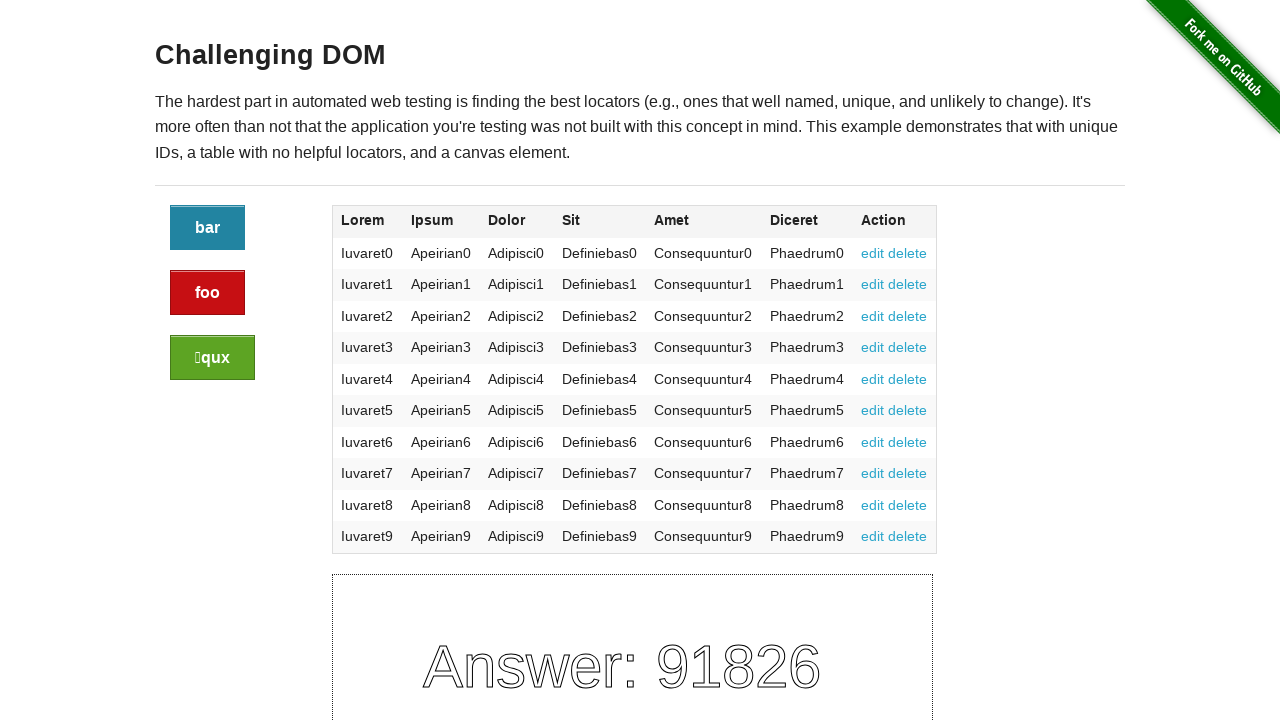

Printed red button text: foo
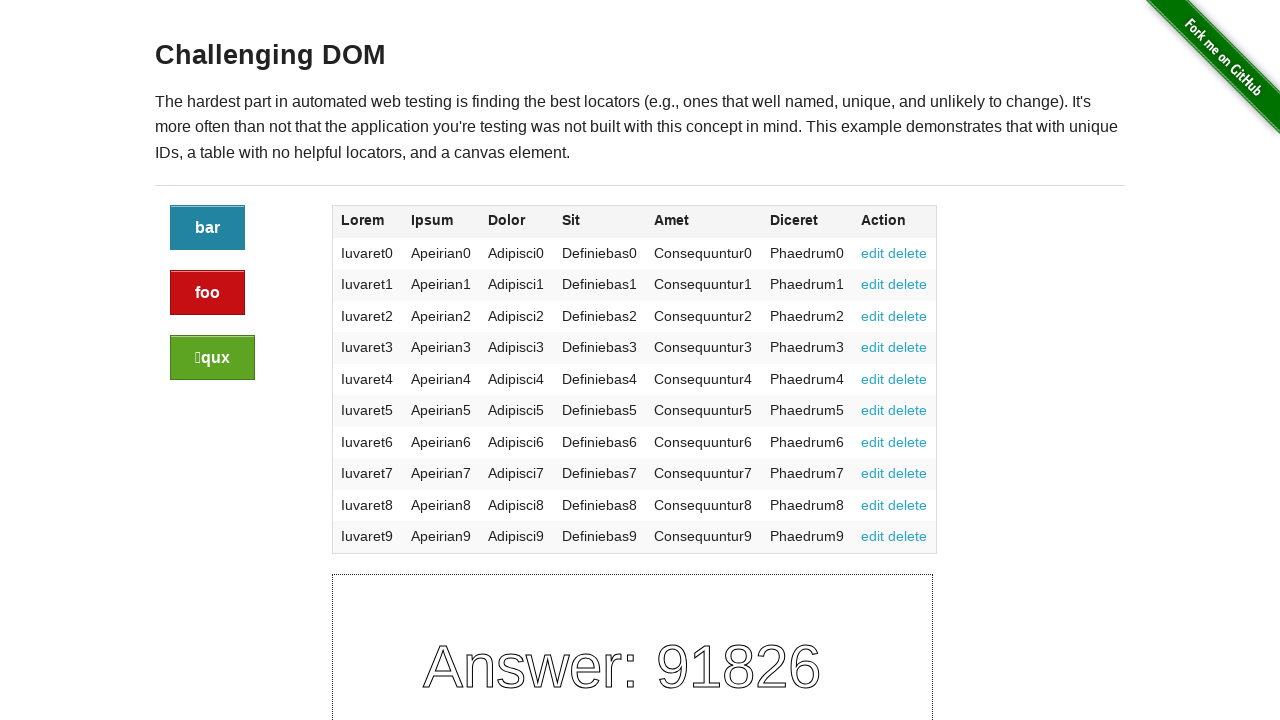

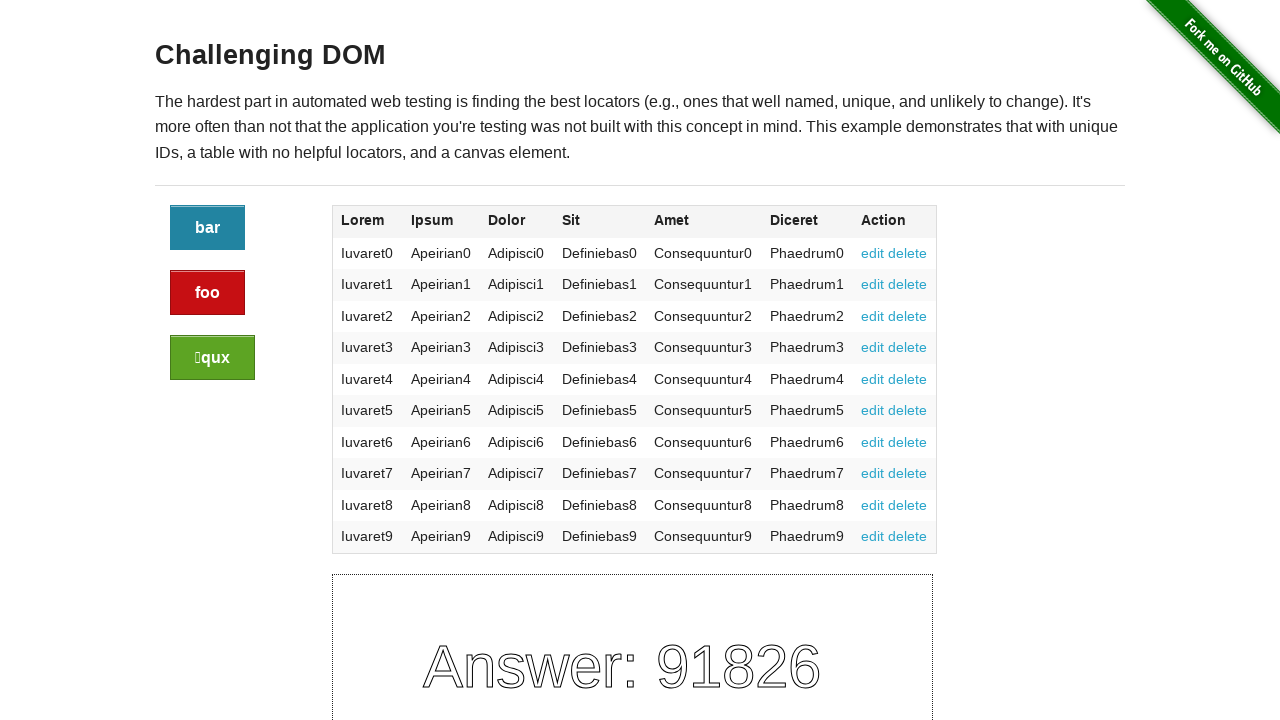